Tests signup form validation when both username and password fields are left blank

Starting URL: https://www.demoblaze.com/index.html

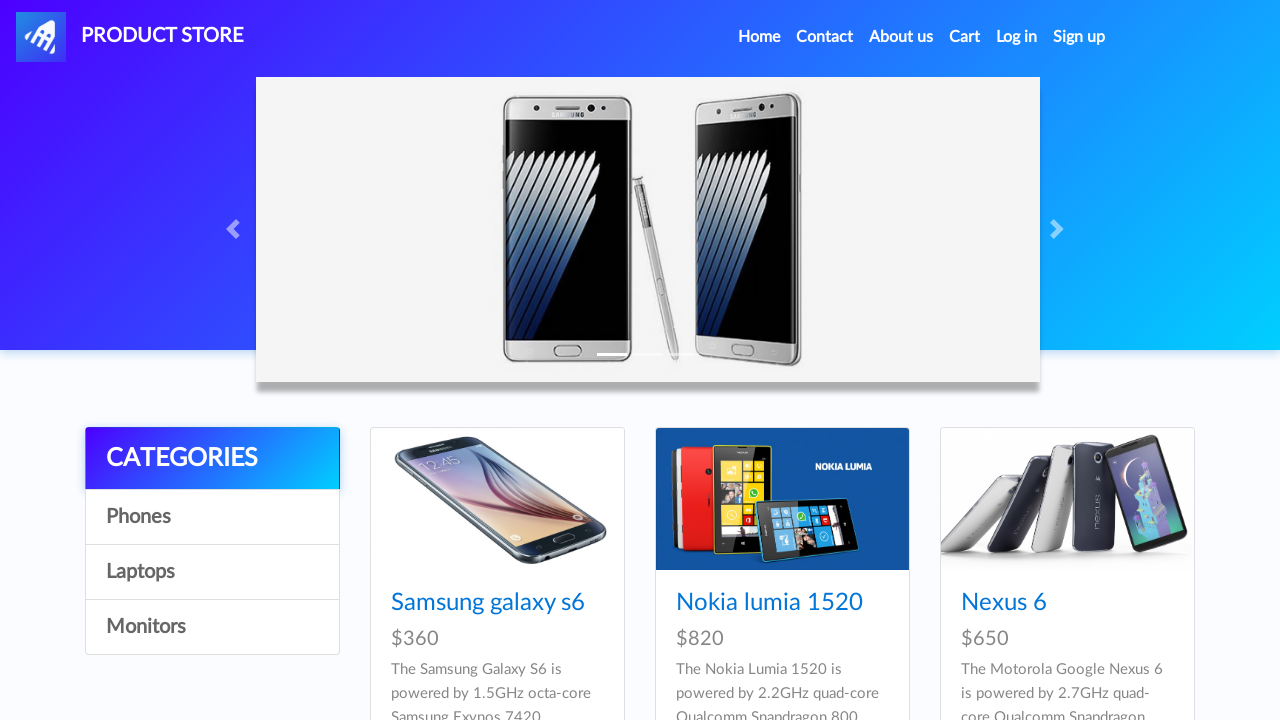

Clicked Sign up link to open signup form at (1079, 37) on a:has-text('Sign up')
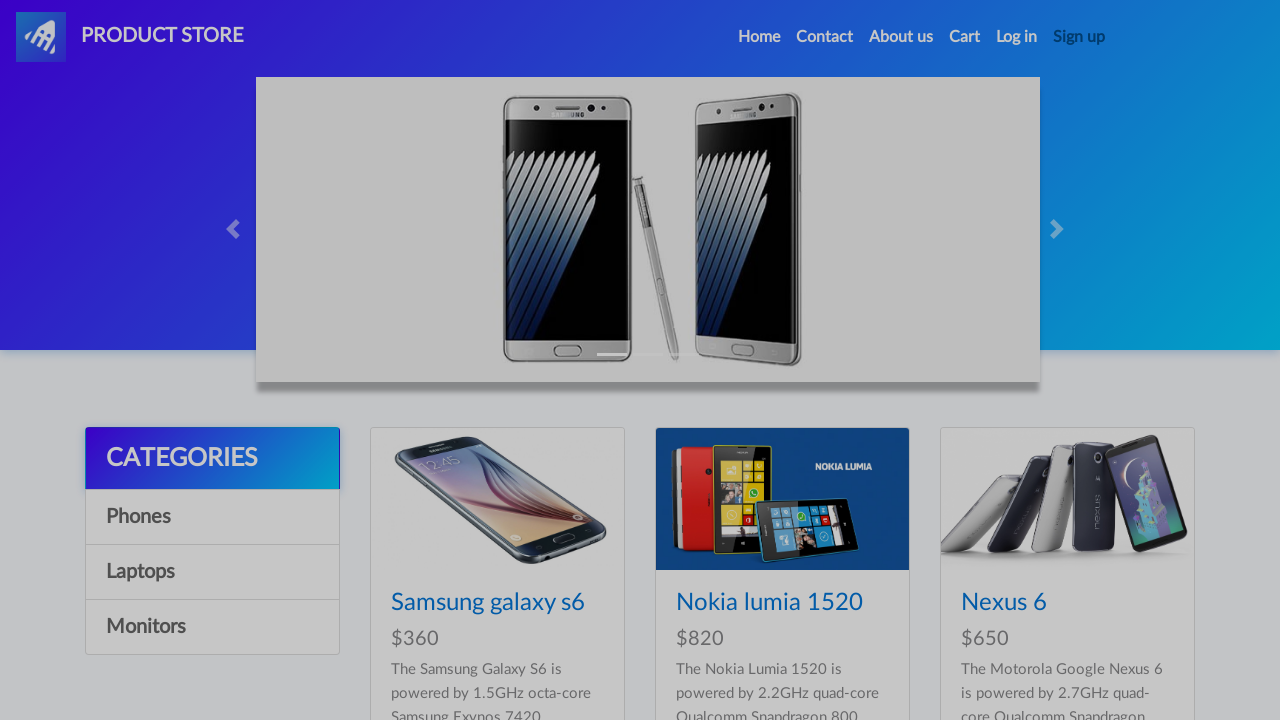

Set up dialog handler to accept alerts
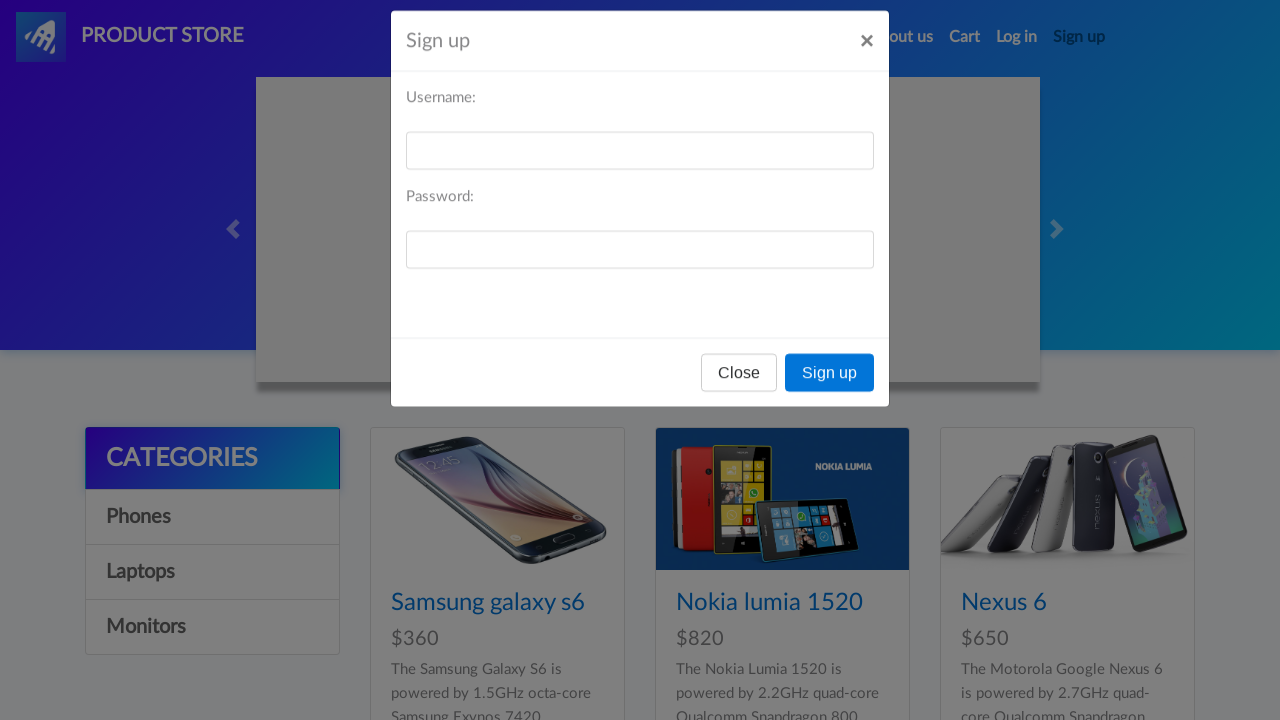

Clicked Sign up button with both username and password fields blank at (830, 393) on button:has-text('Sign up')
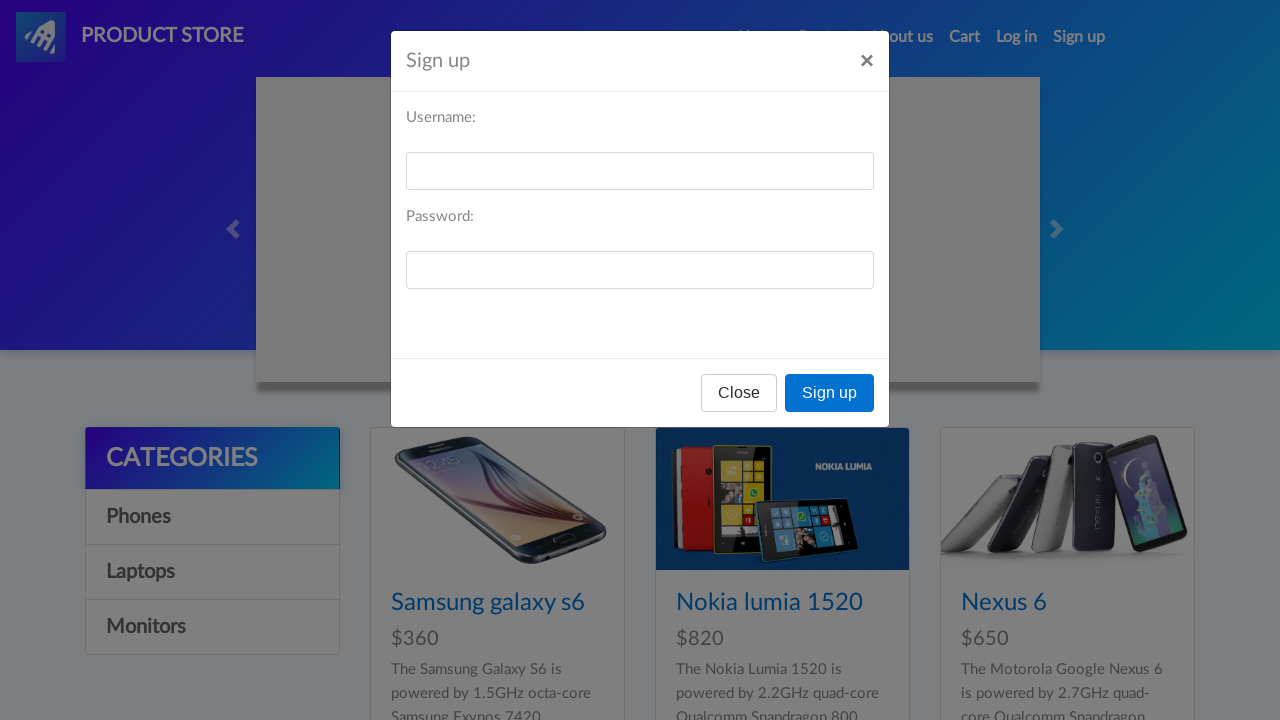

Waited for validation dialog to appear and be handled
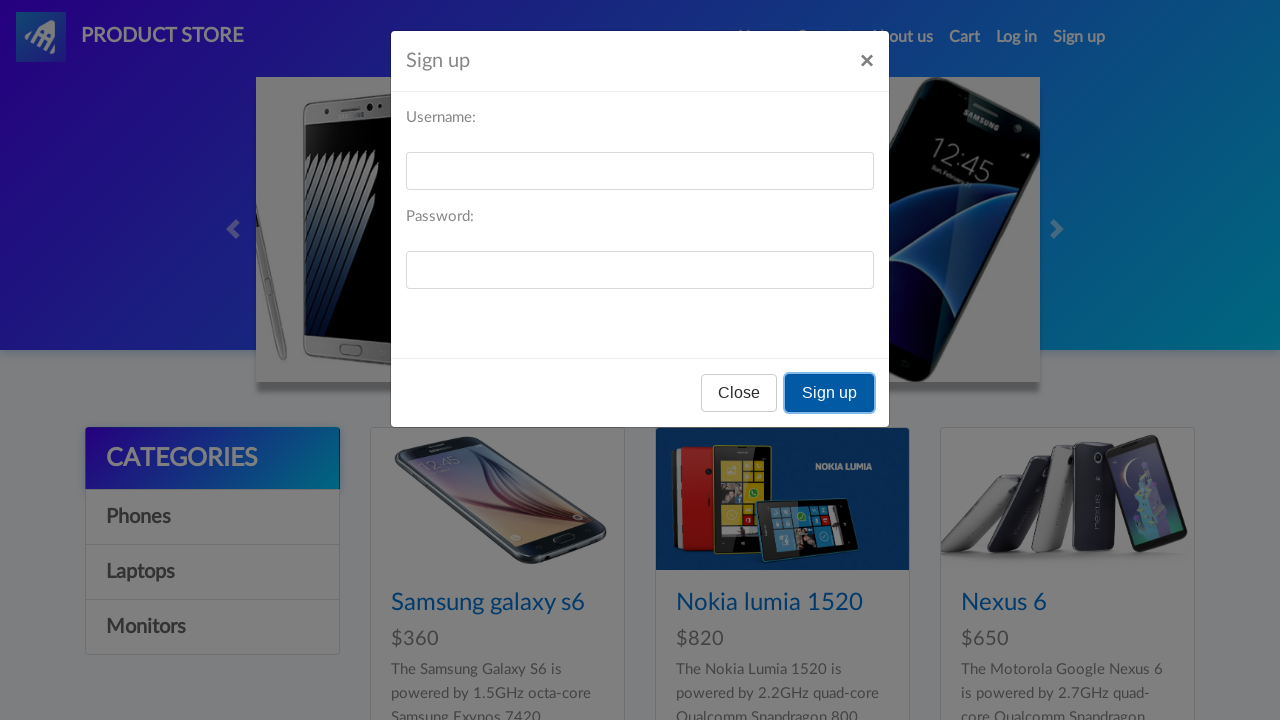

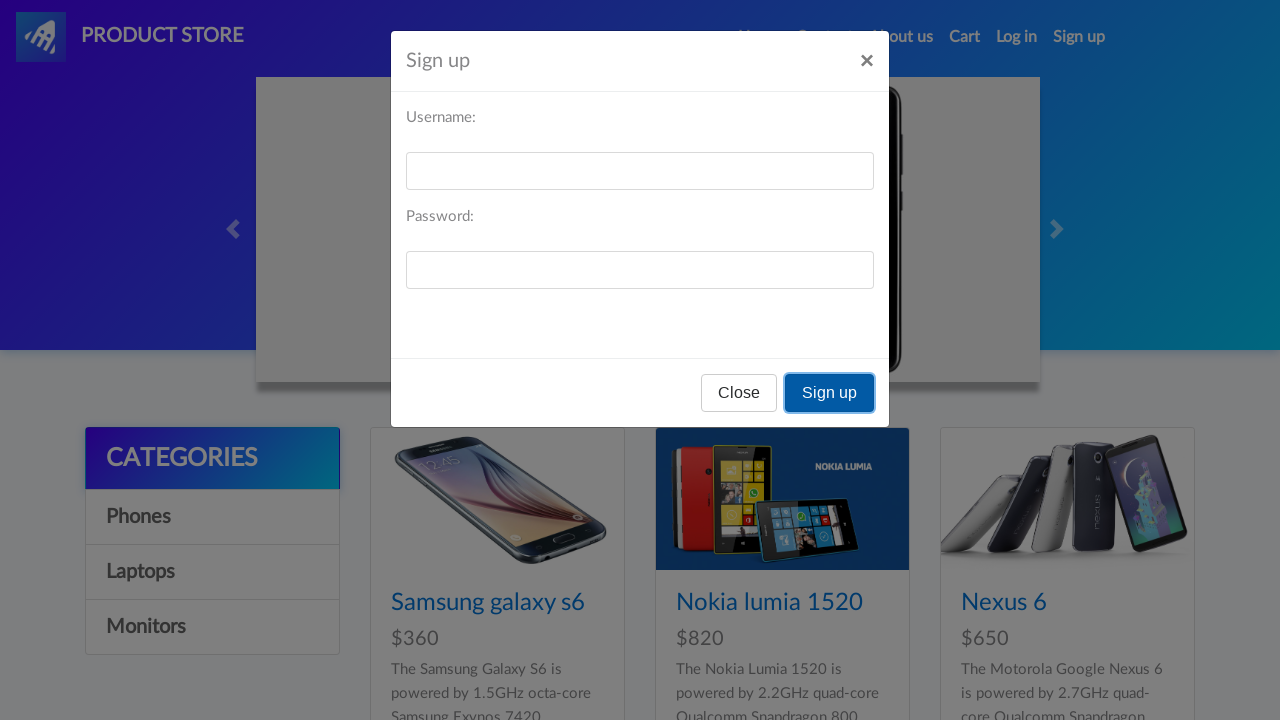